Tests dynamic loading by clicking a start button and waiting for the loading icon to become invisible

Starting URL: https://automationfc.github.io/dynamic-loading/

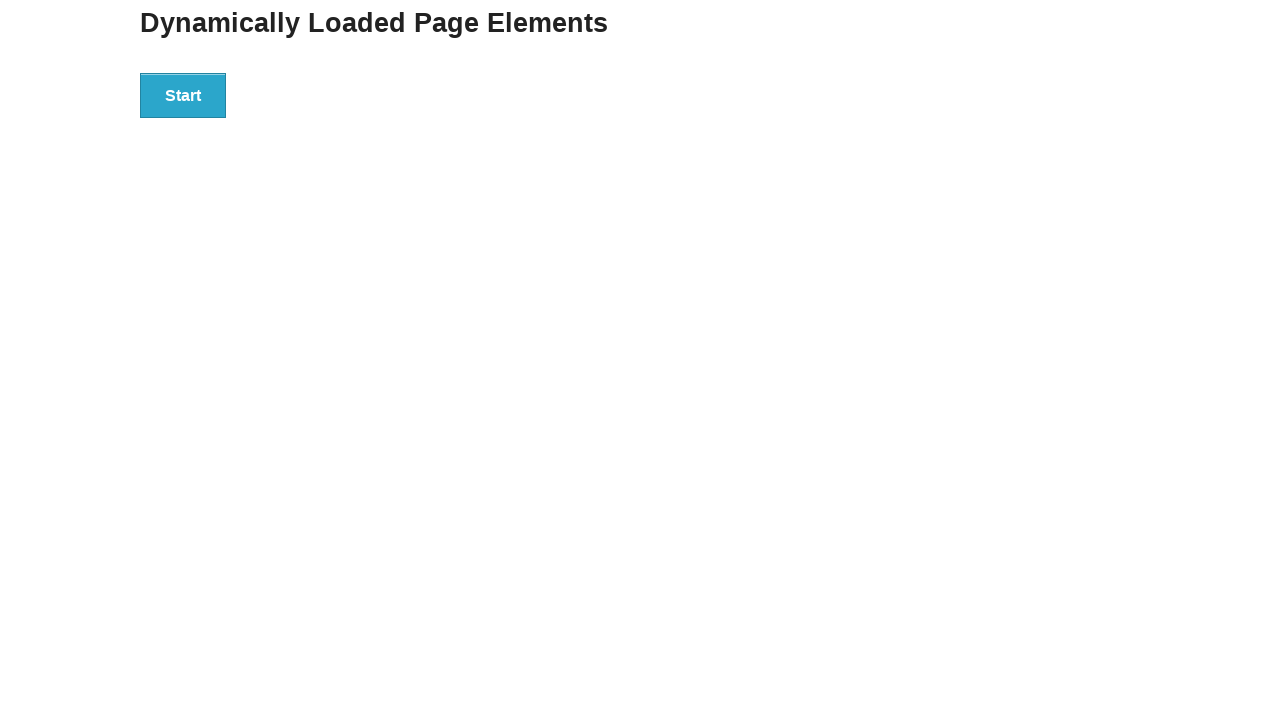

Clicked the start button to initiate dynamic loading at (183, 95) on div#start>button
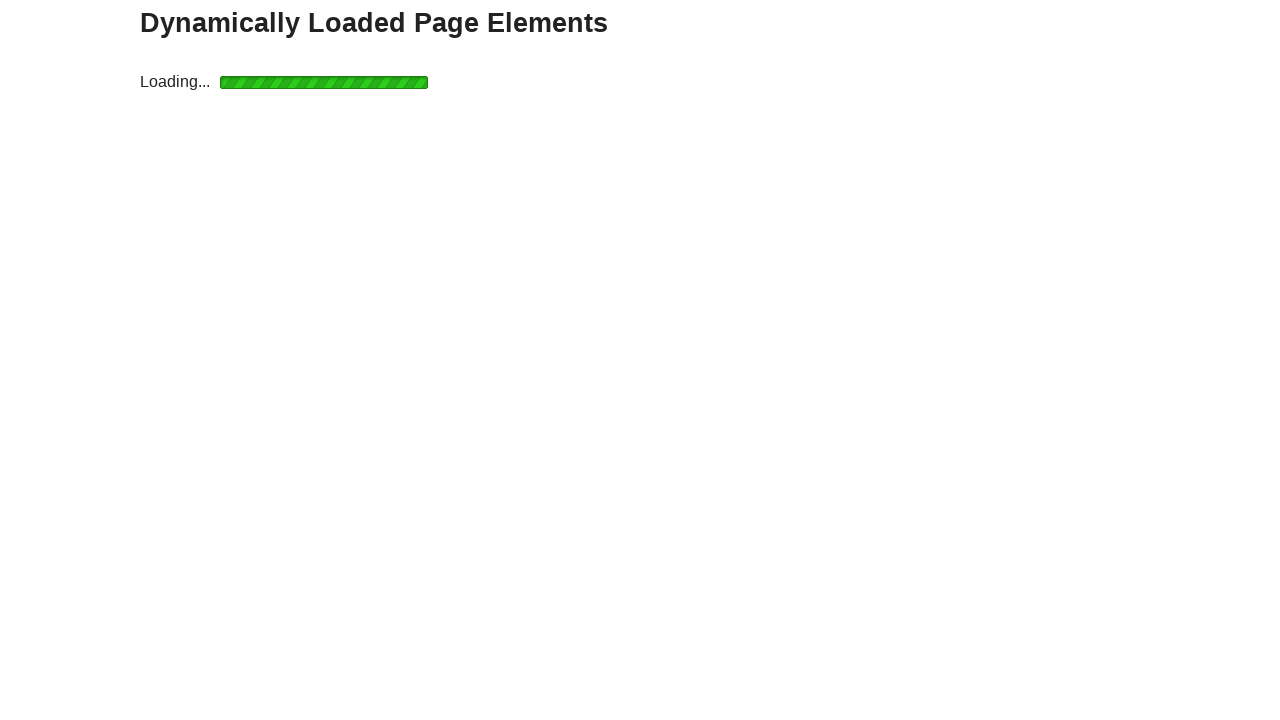

Loading icon became invisible, dynamic content finished loading
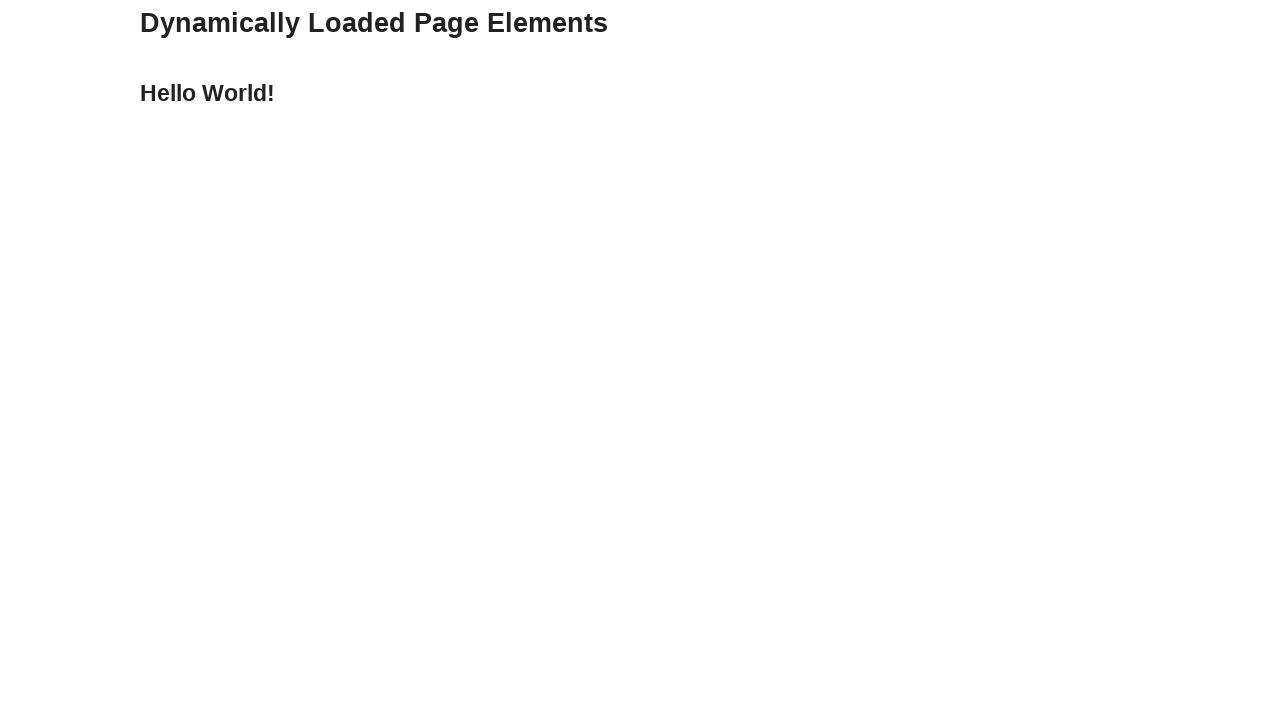

Retrieved text content from finish element
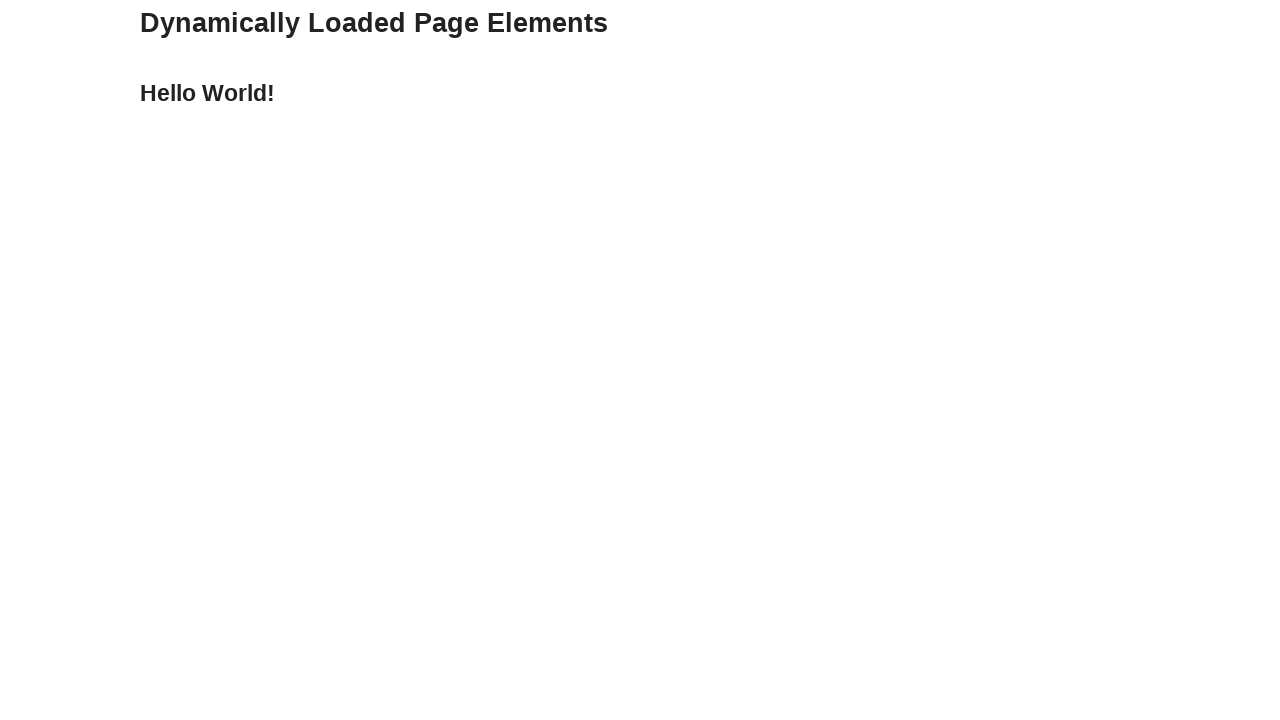

Assertion passed: text content is 'Hello World!'
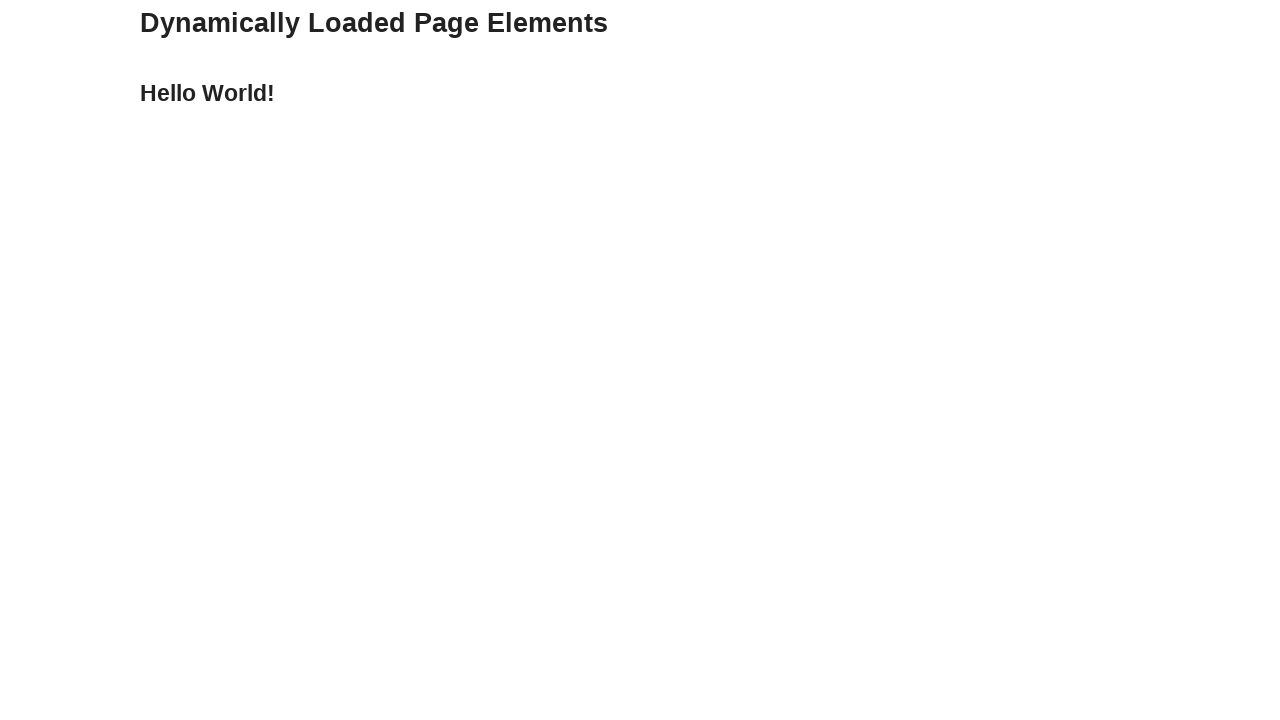

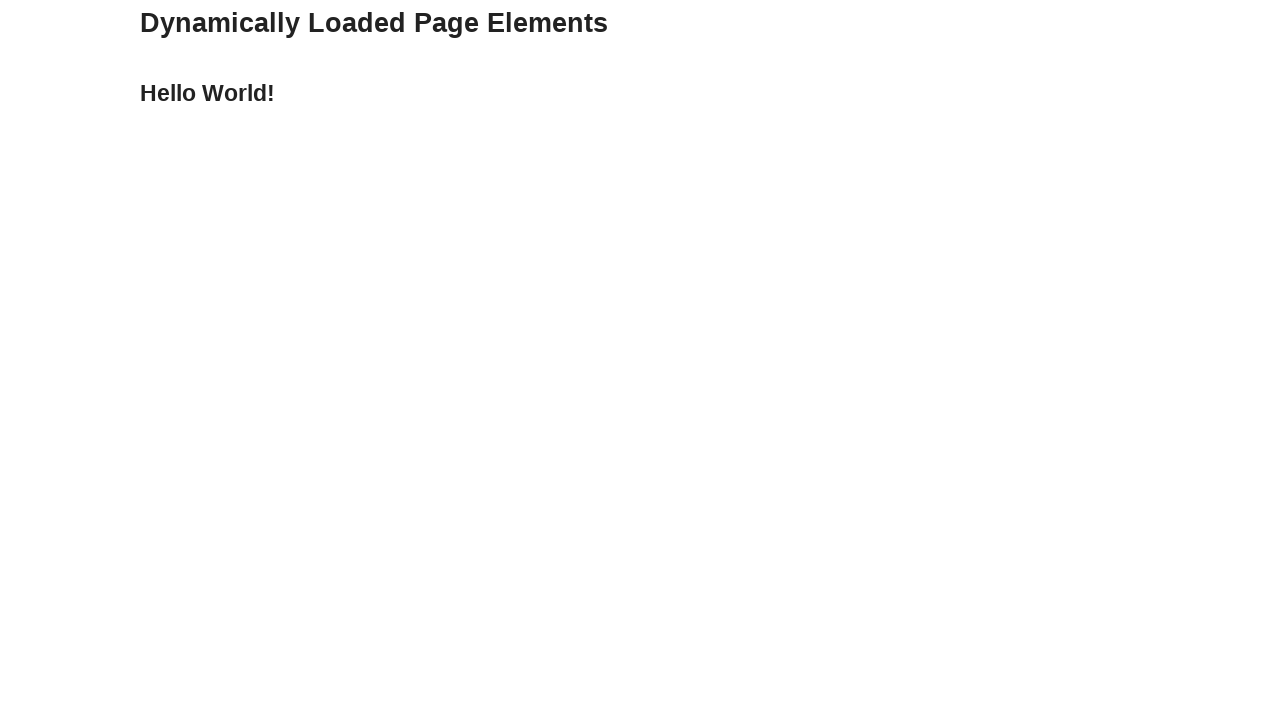